Tests entering a name into the quiz name field by clicking on it and typing a name

Starting URL: https://draffelberg.github.io/QuizMaster/

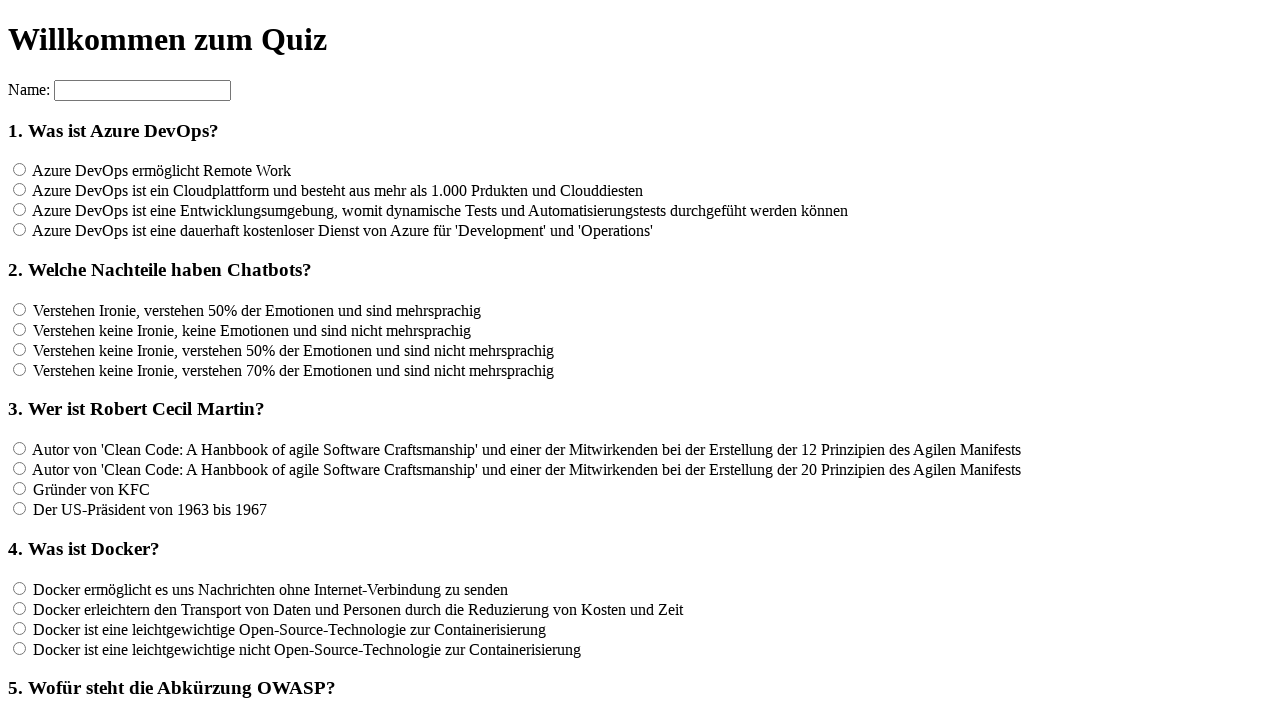

Clicked on the quiz name input field at (142, 90) on input[name='name']
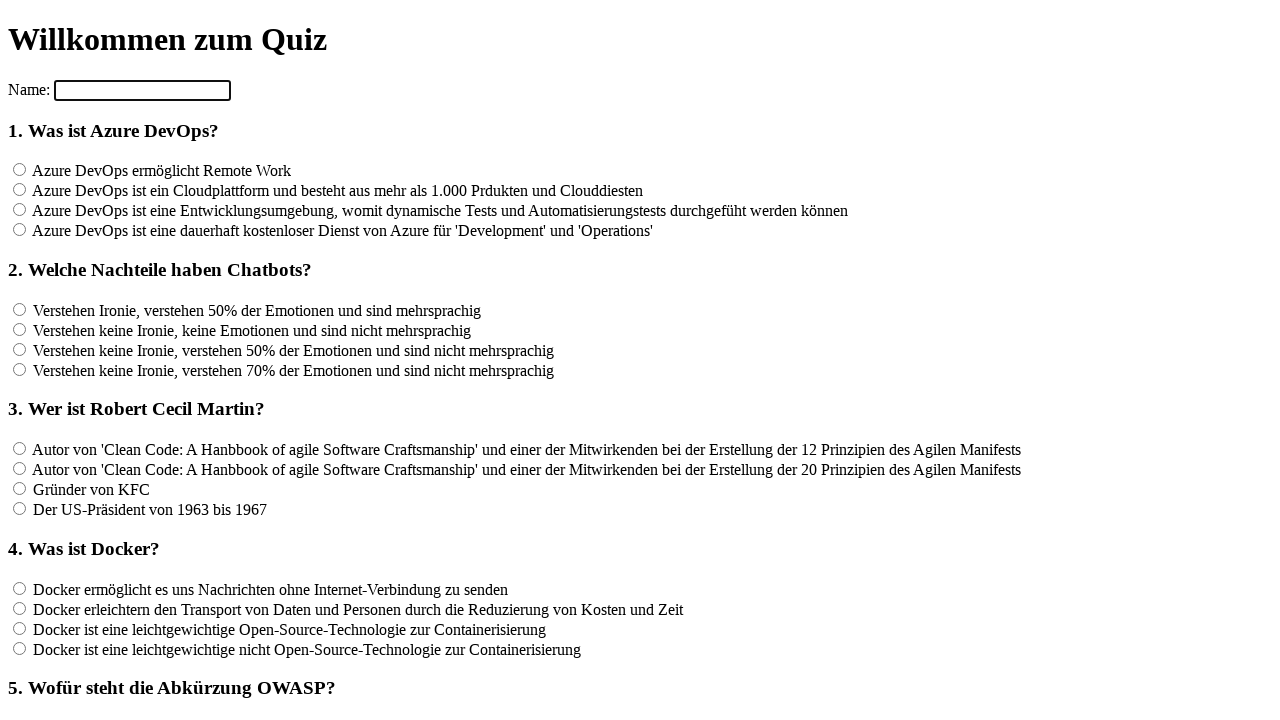

Entered 'Tester' into the name field on input[name='name']
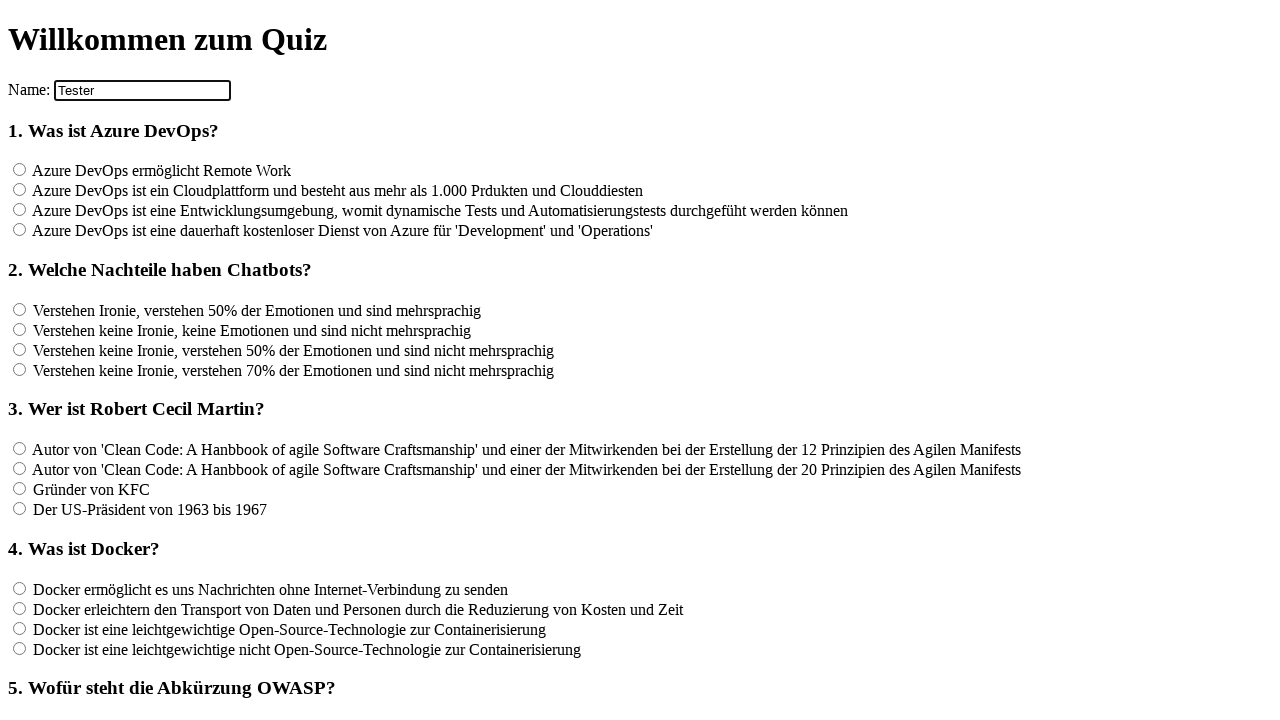

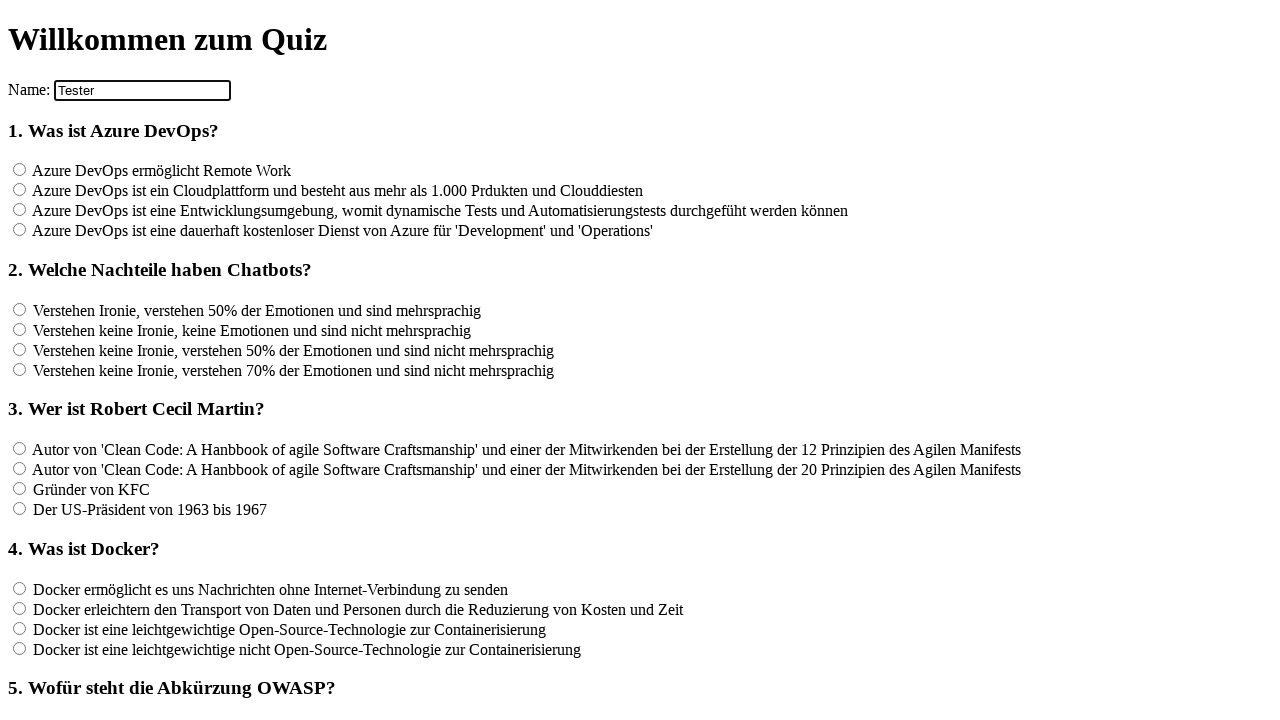